Tests prompt alert handling by clicking a button that triggers a prompt alert, entering text into the prompt, and then dismissing it

Starting URL: http://omayo.blogspot.com/

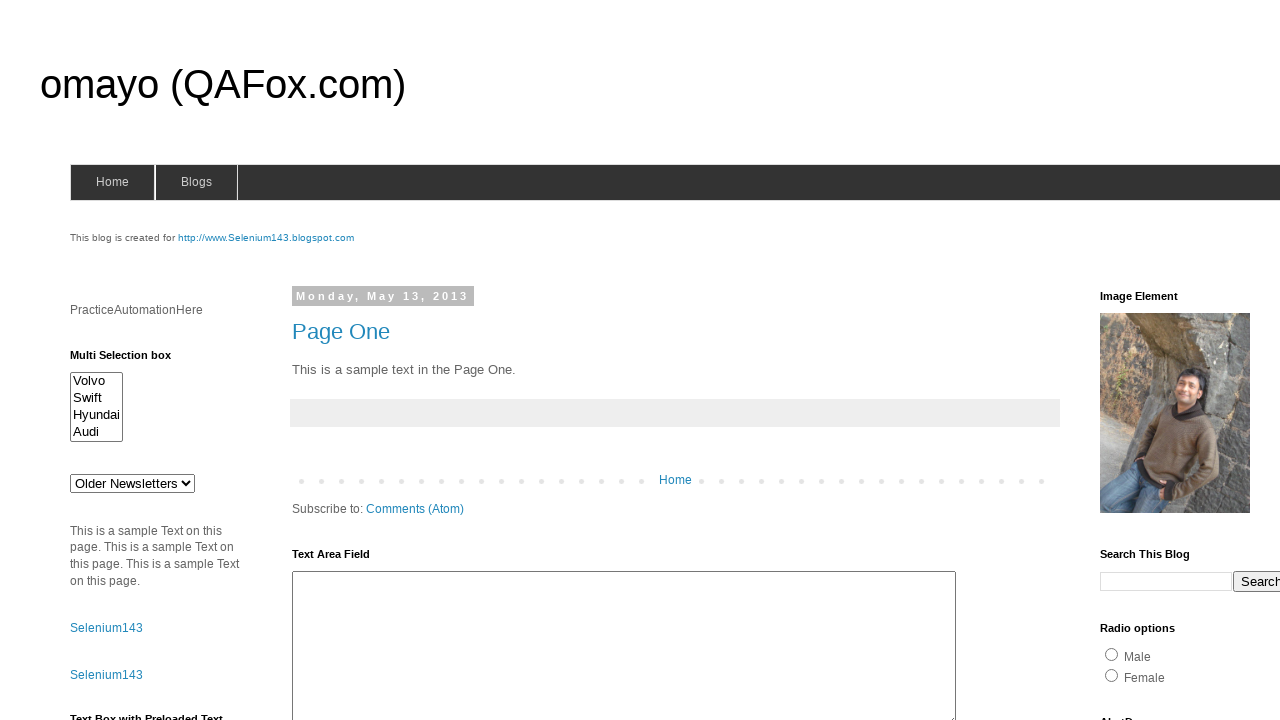

Clicked prompt button to trigger alert at (1140, 361) on input#prompt
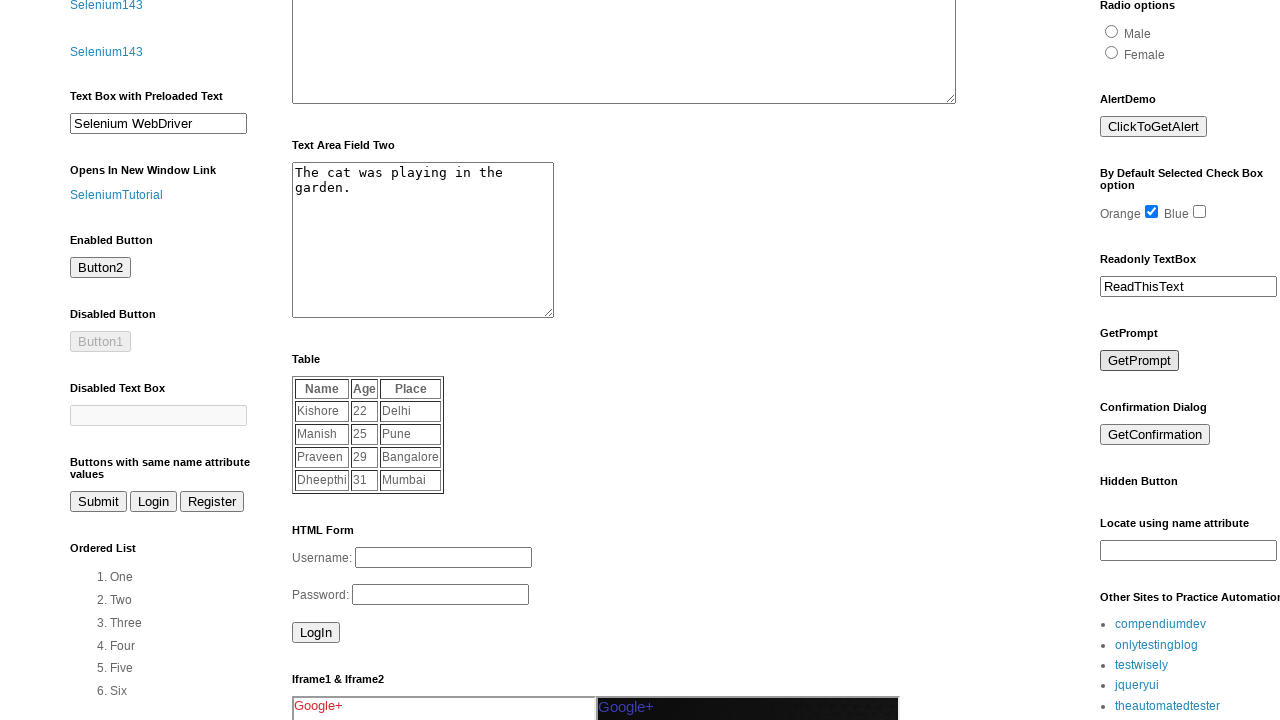

Set up initial dialog handler to dismiss
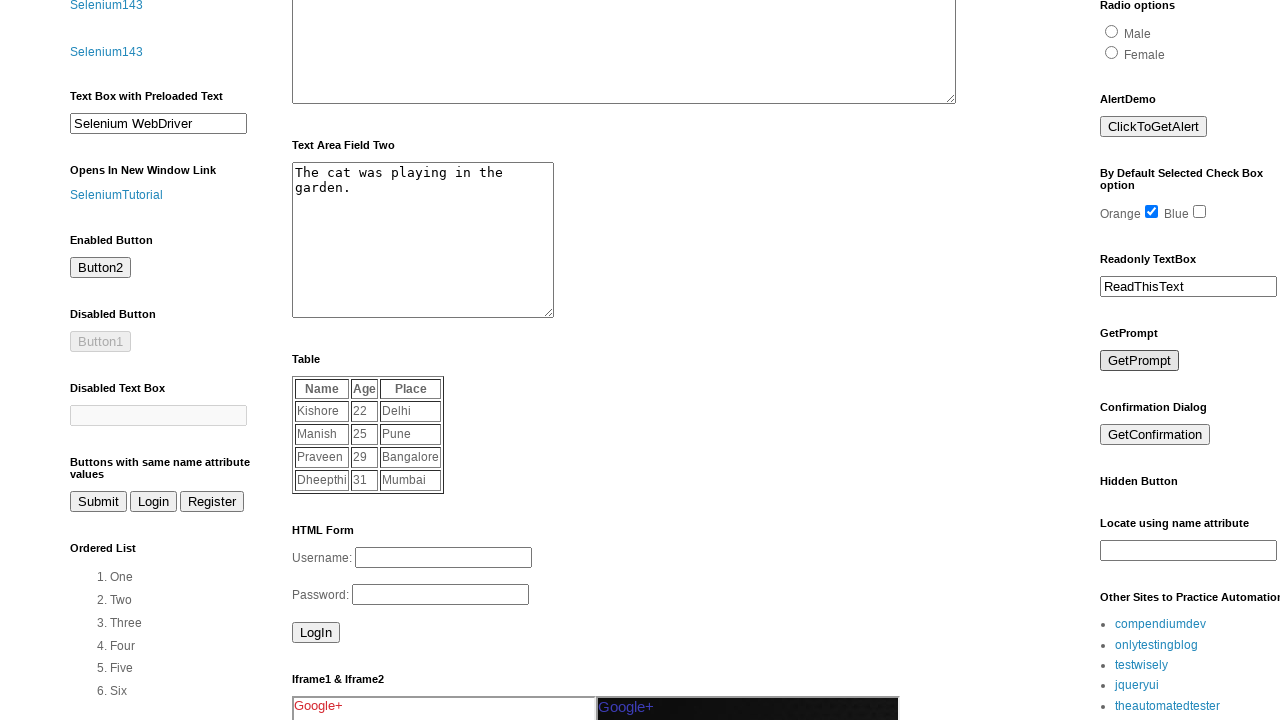

Removed initial dialog listener
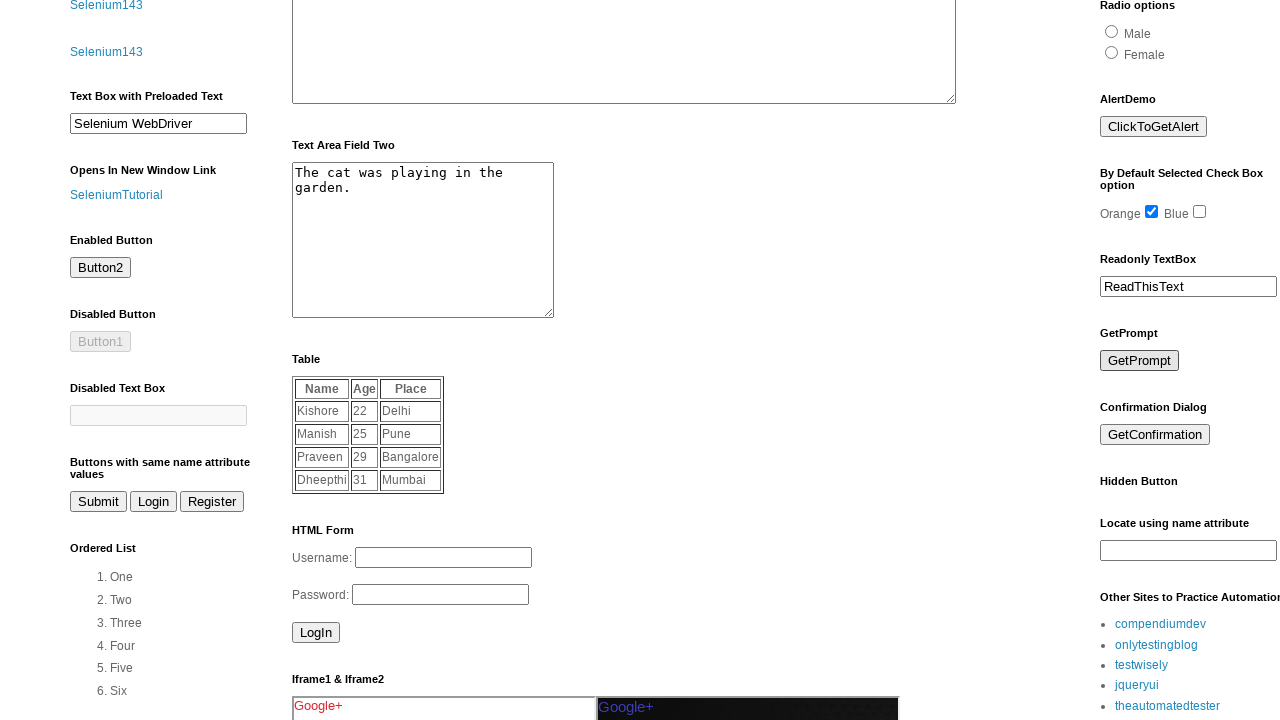

Set up new dialog handler to accept with text 'dinesh'
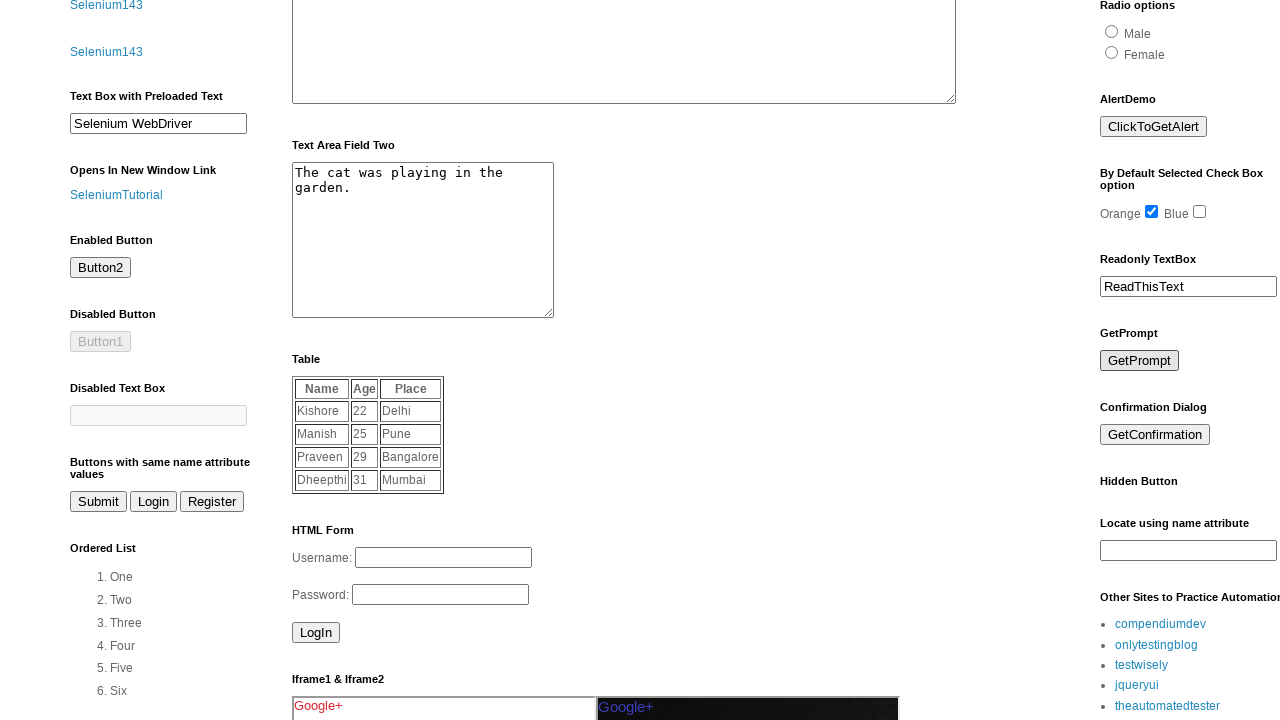

Clicked prompt button again to trigger alert with new handler at (1140, 361) on input#prompt
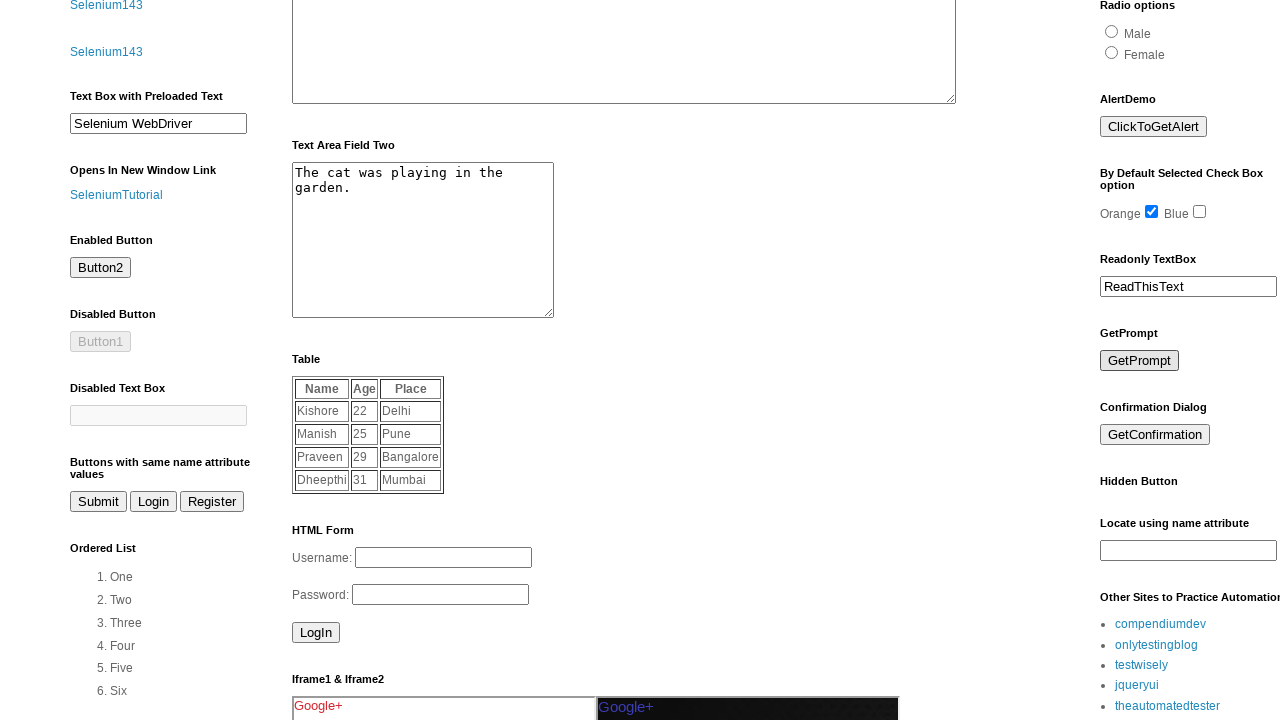

Waited for dialog handling to complete
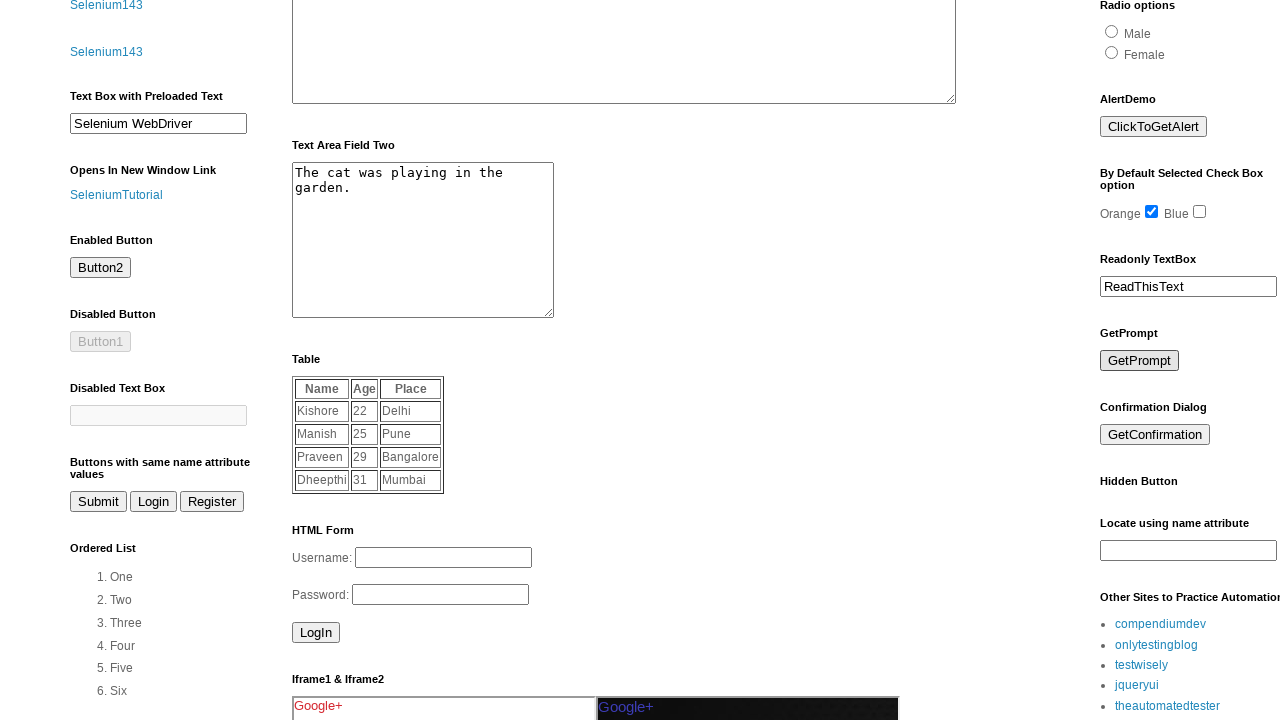

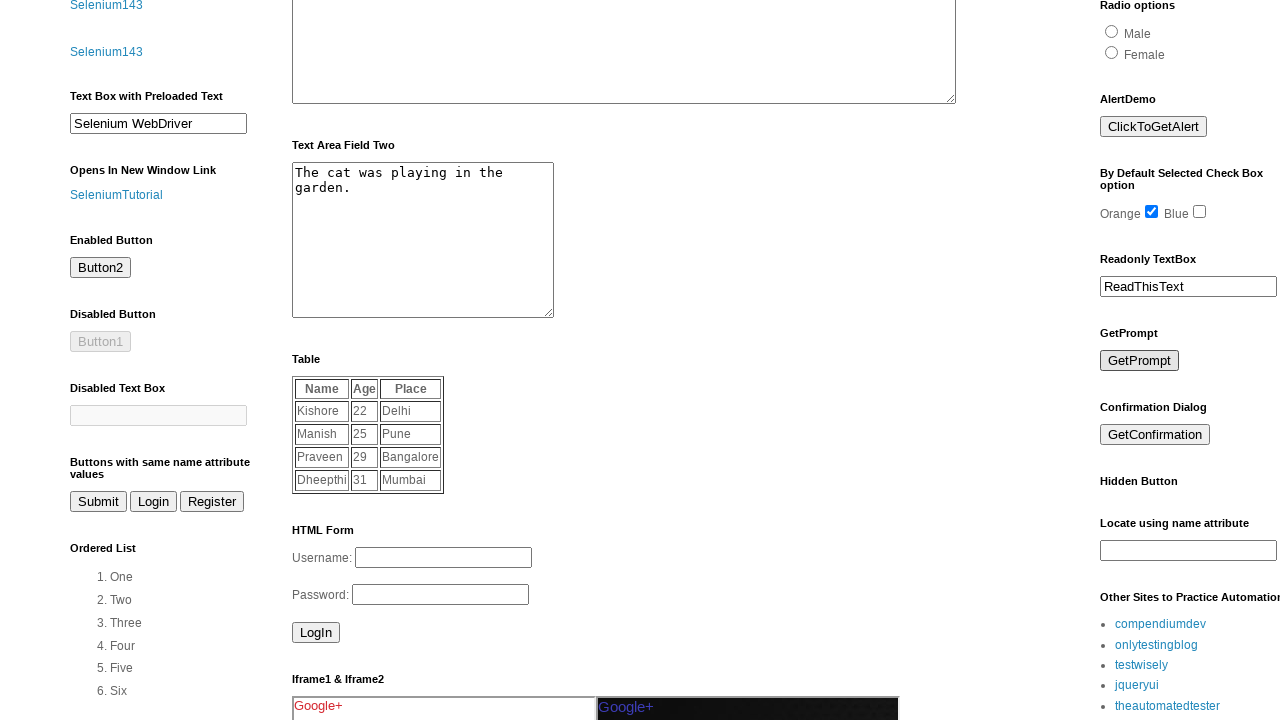